Tests form validation by filling email and password fields but leaving the name field empty, then clicking submit to verify validation message appears

Starting URL: https://startupium.ru/create-account

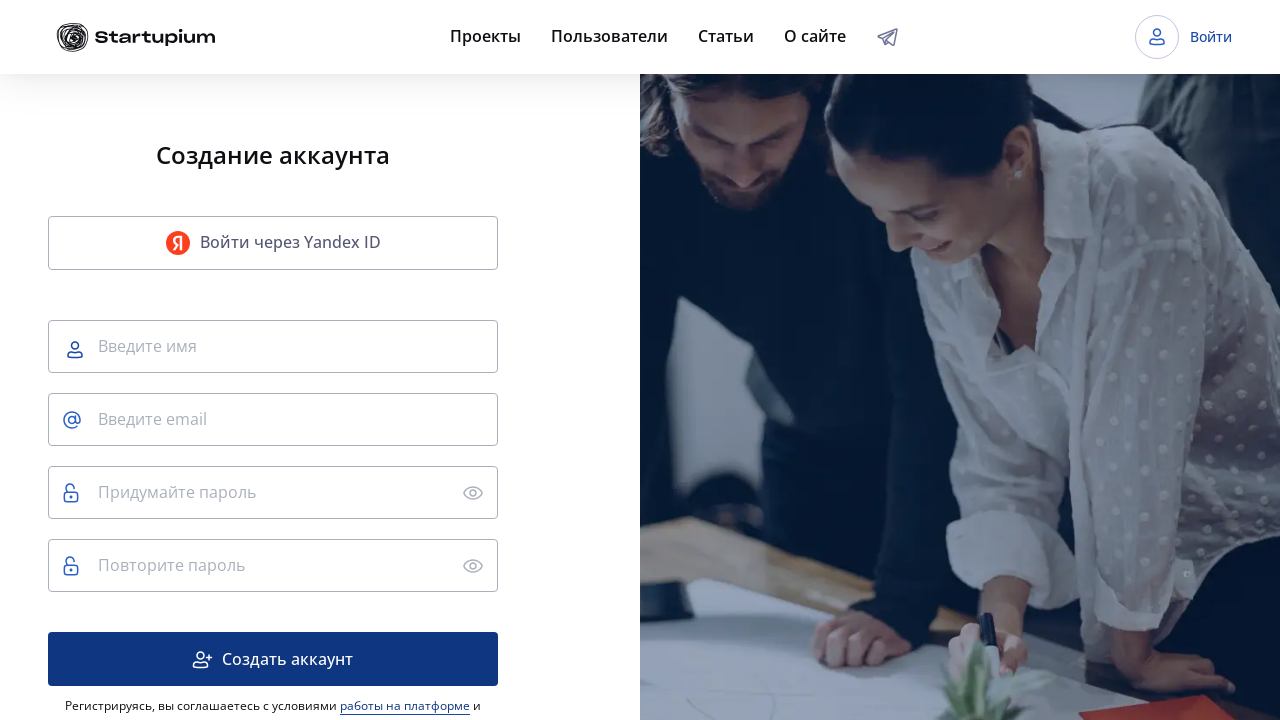

Email input field loaded
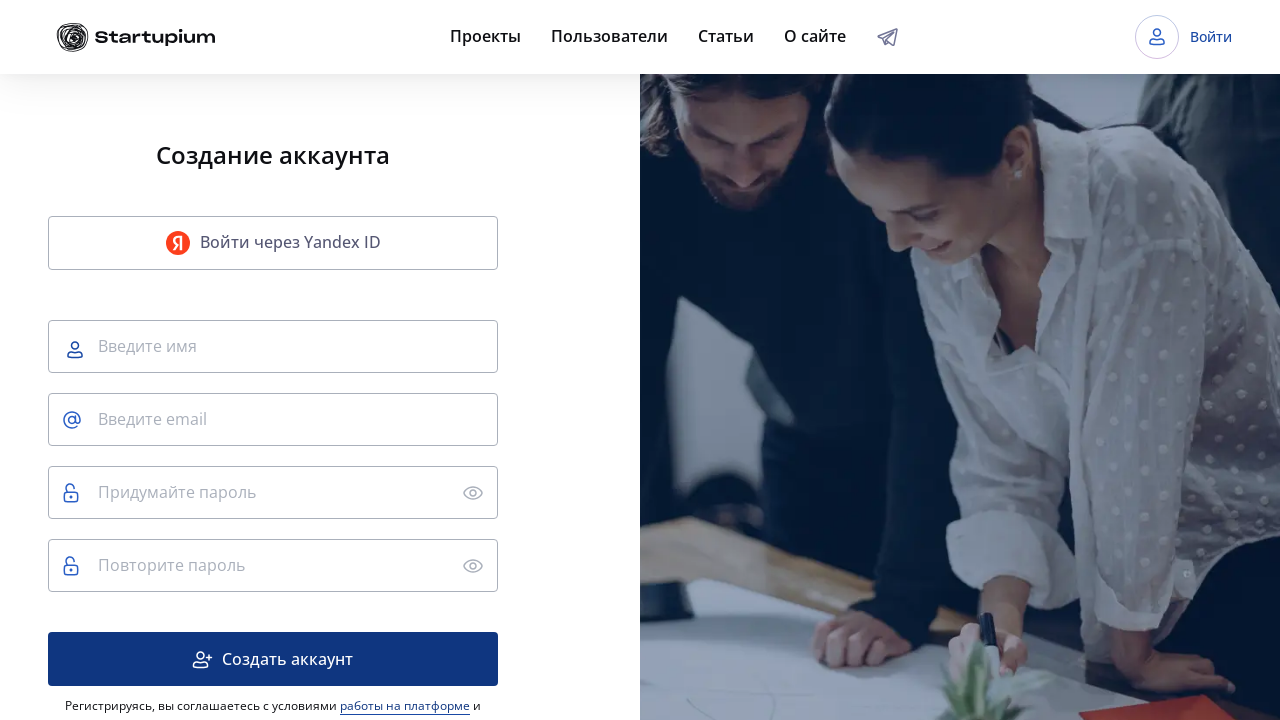

Filled email field with 'testuser_validation@example.com' on //input[@placeholder="Введите email"]
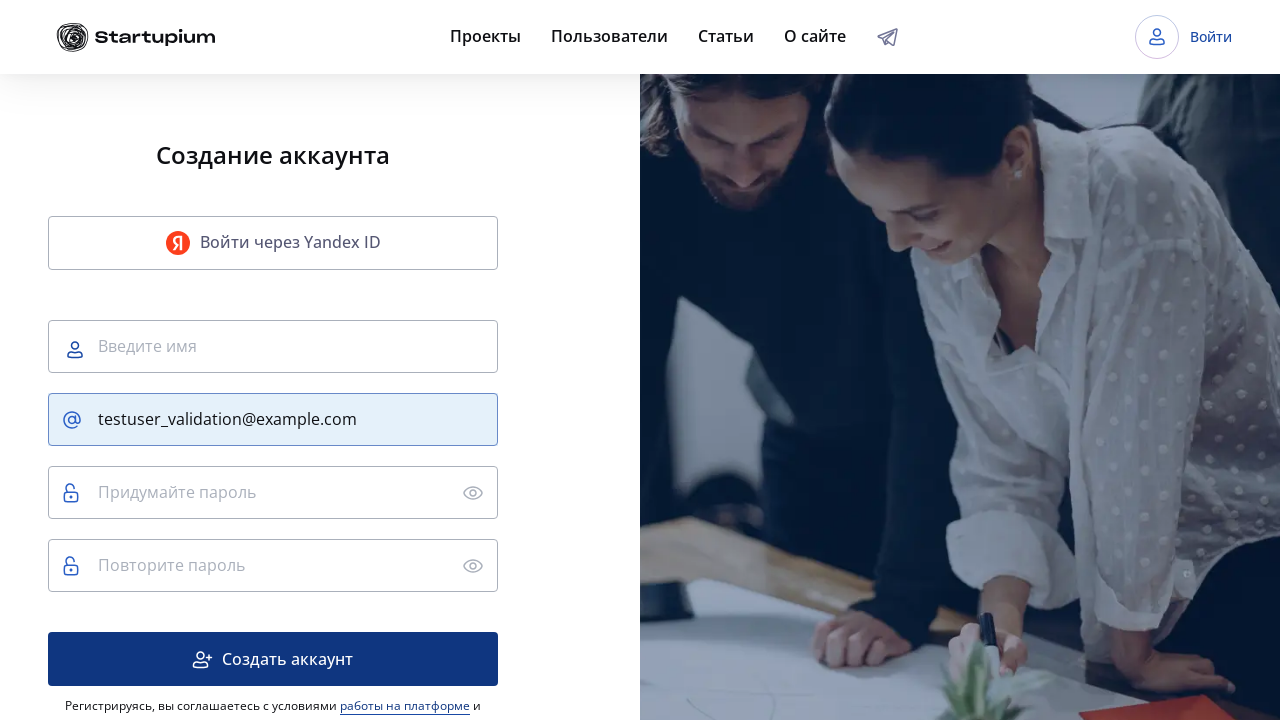

Password input field loaded
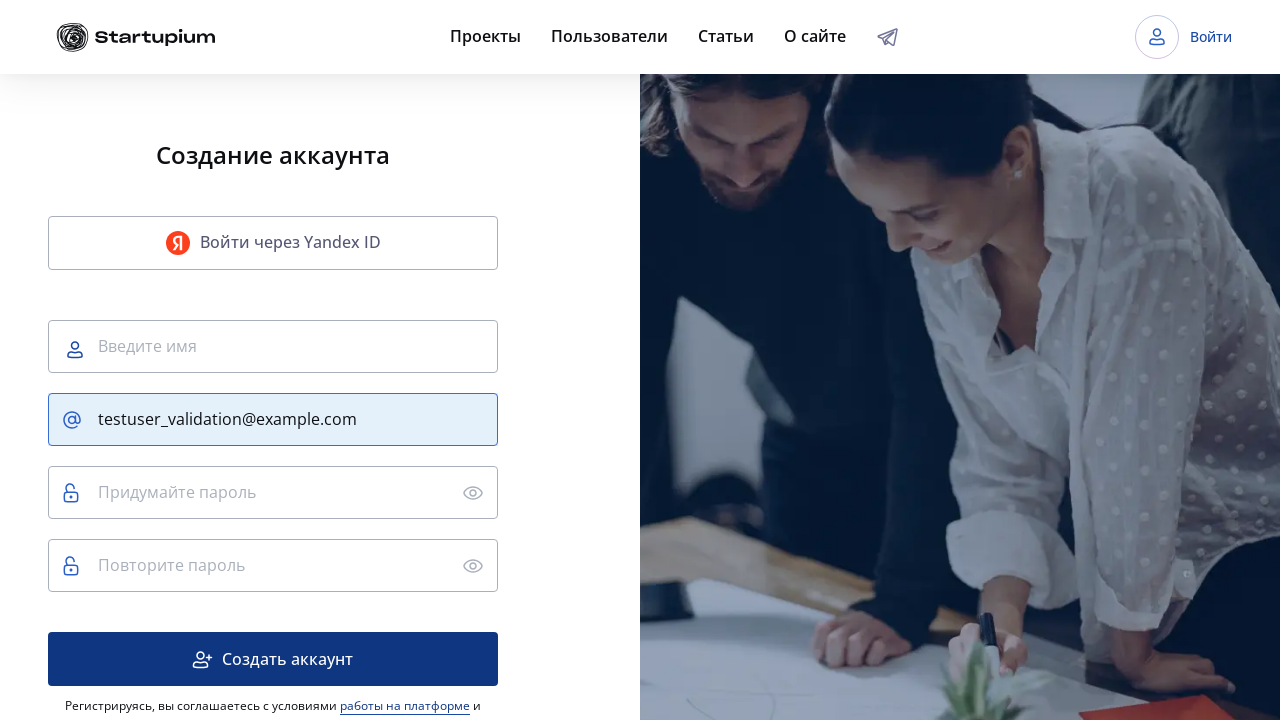

Filled password field with 'SecurePass123!' on //input[@placeholder="Придумайте пароль"]
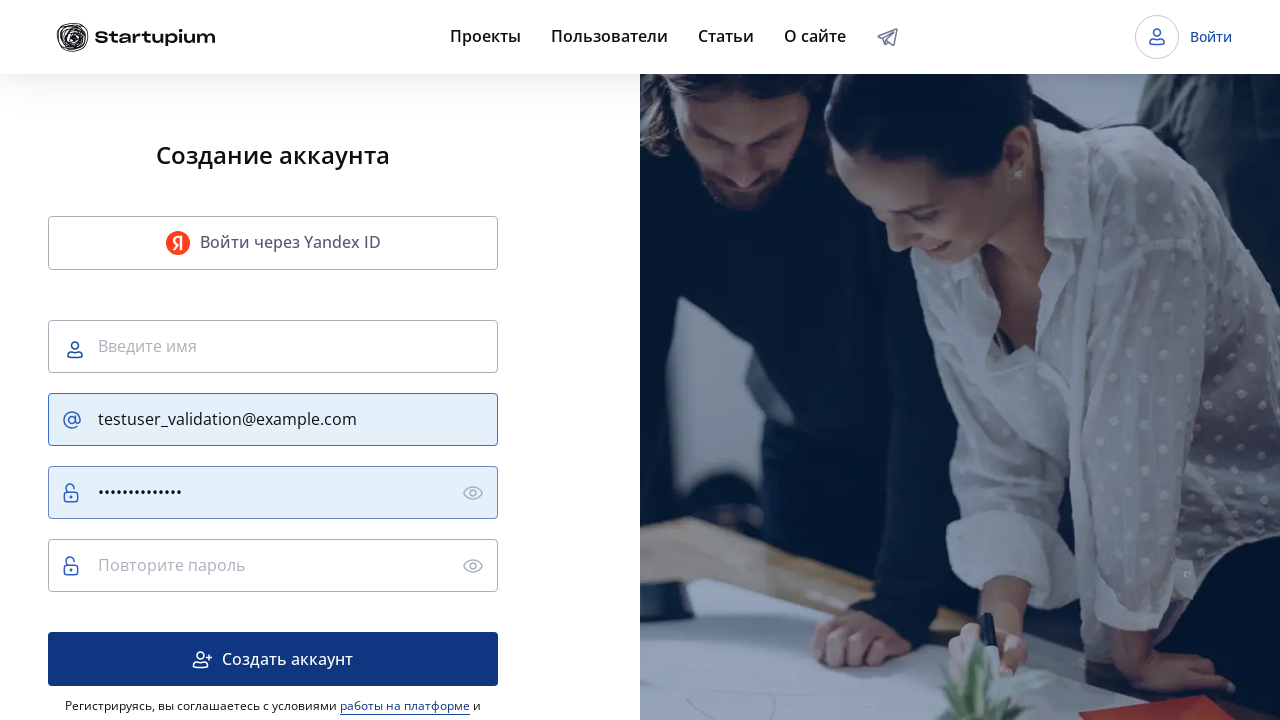

Repeat password input field loaded
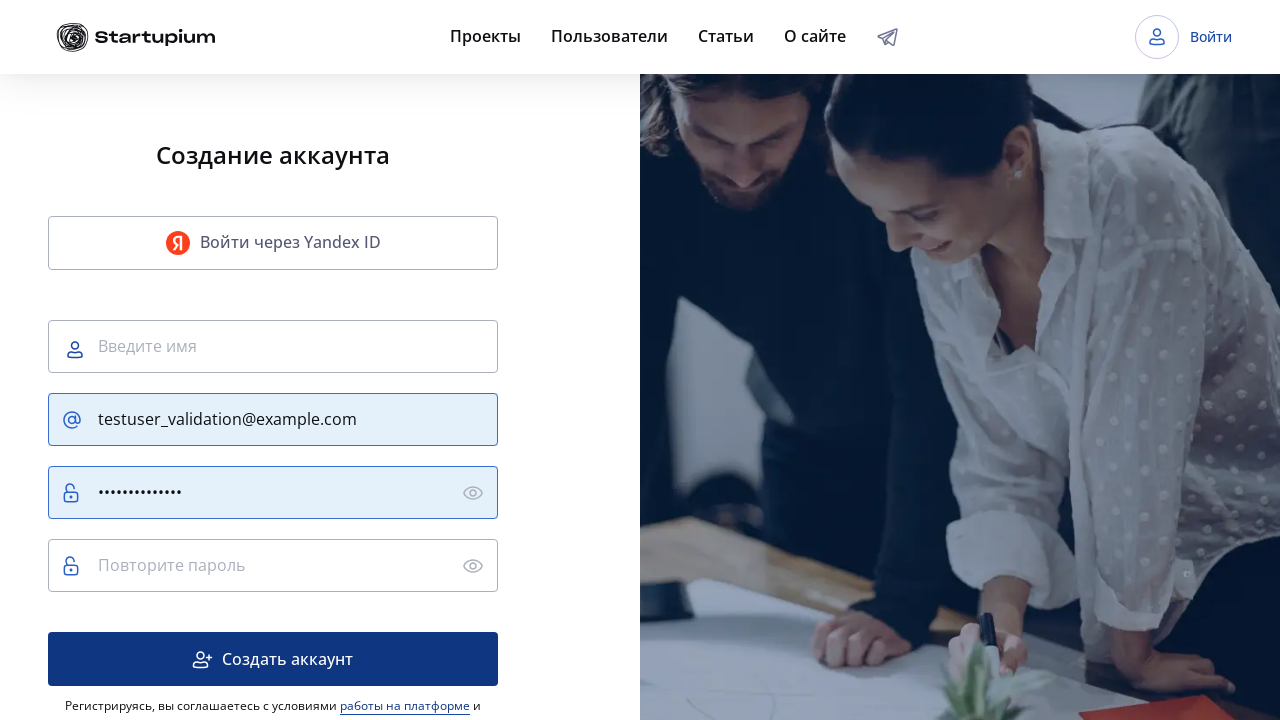

Filled repeat password field with 'SecurePass123!' on //input[@placeholder="Повторите пароль"]
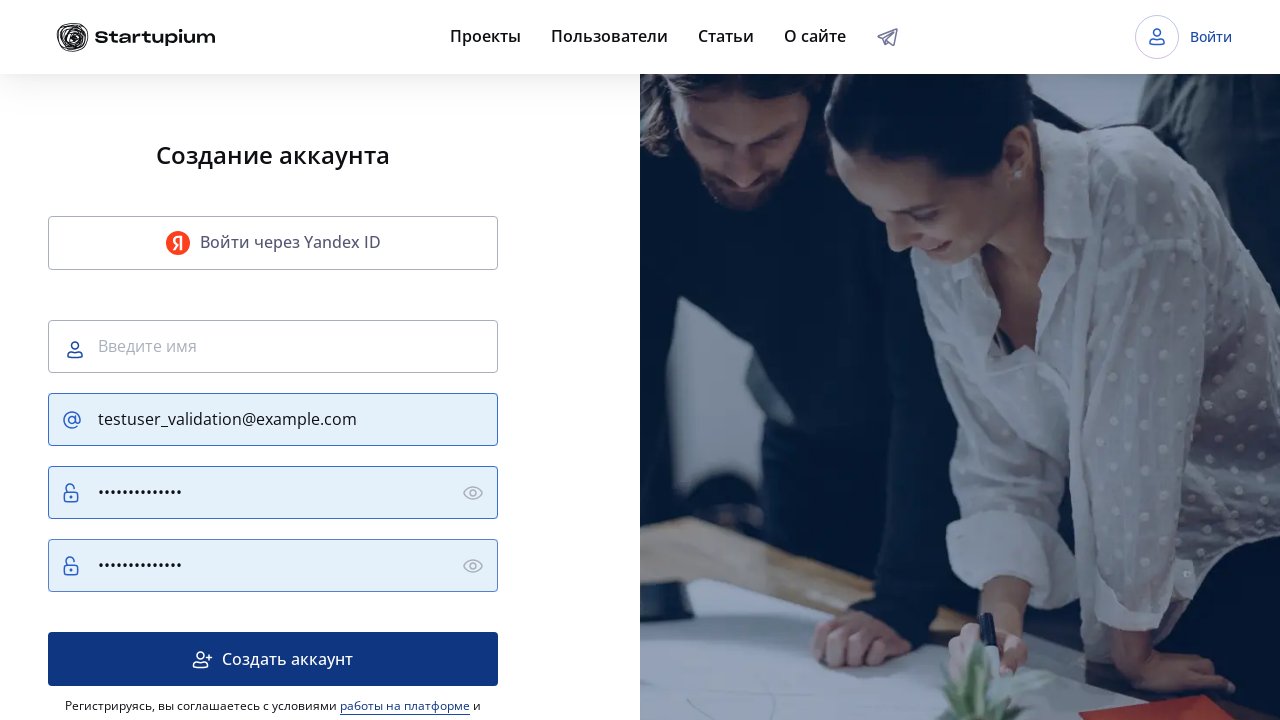

Clicked submit button without filling name field at (273, 659) on .MuiButton-containedPrimary
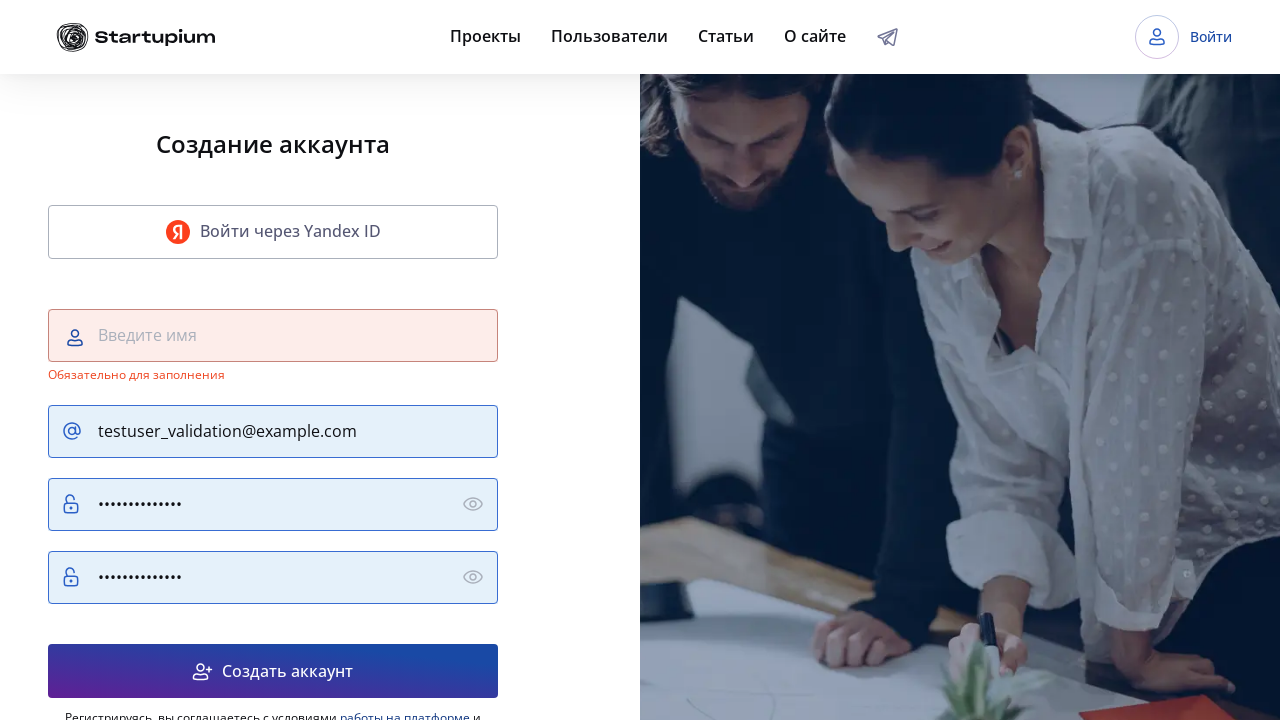

Validation error message appeared for required field
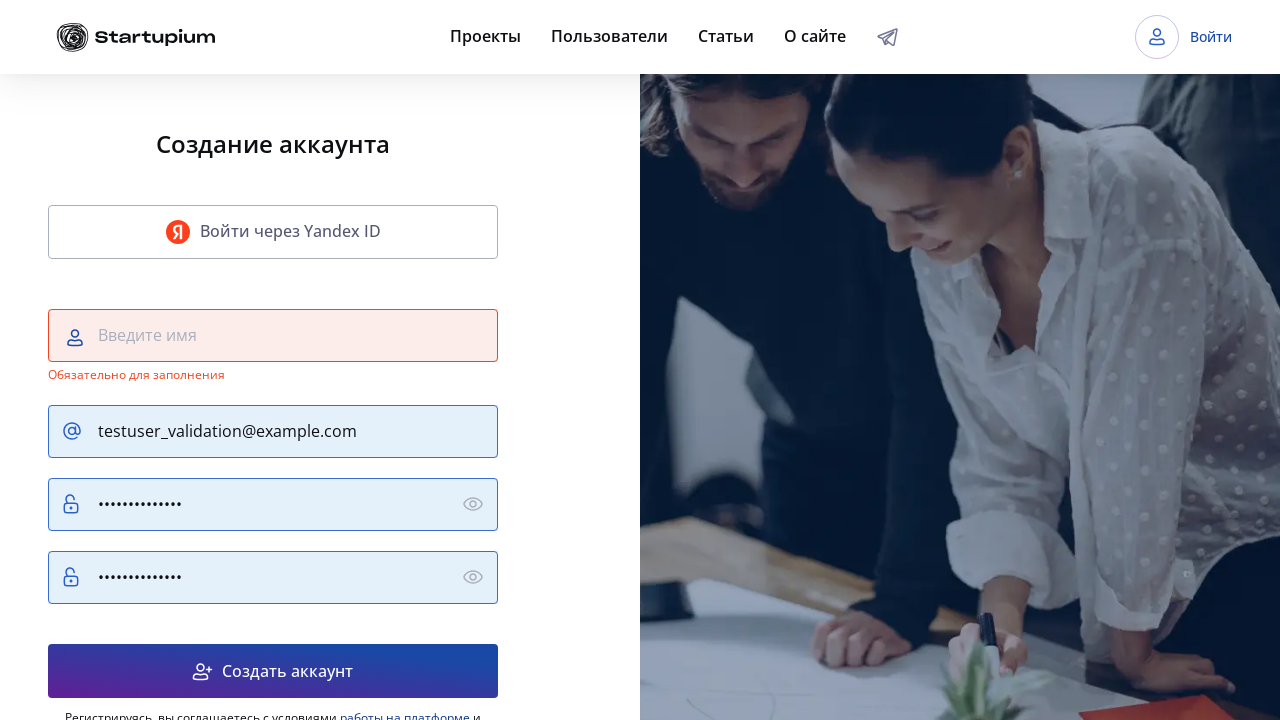

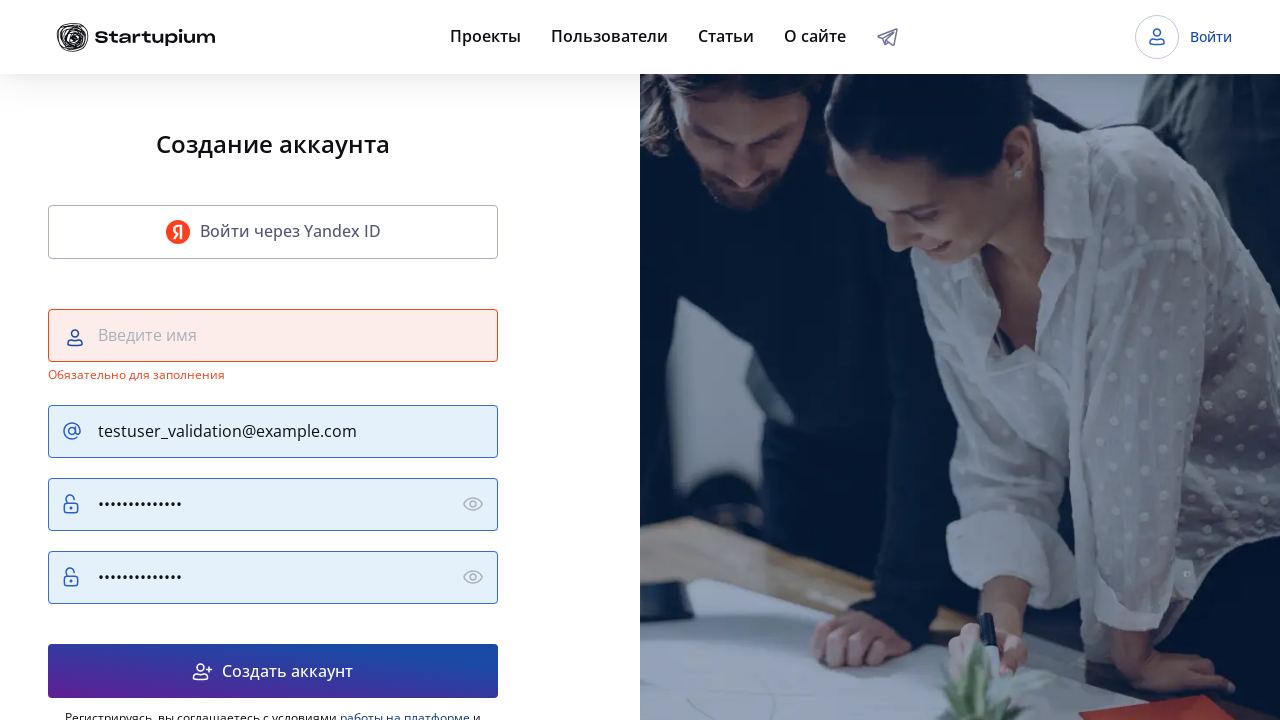